Tests that the game ends in a draw when all cells are filled without a winner

Starting URL: https://localline.github.io/QA-Automation-Specialist-Challenge/

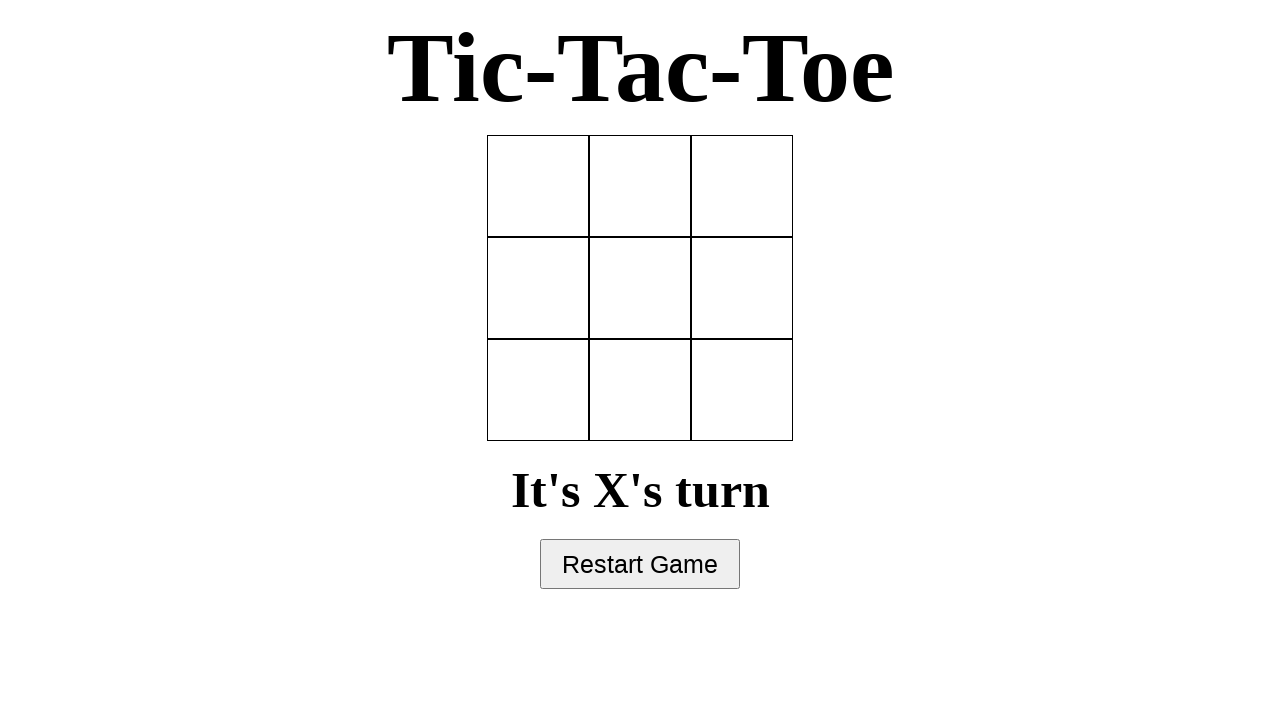

Clicked cell 1 (Player X) at (640, 186) on div[data-cell-index='1']
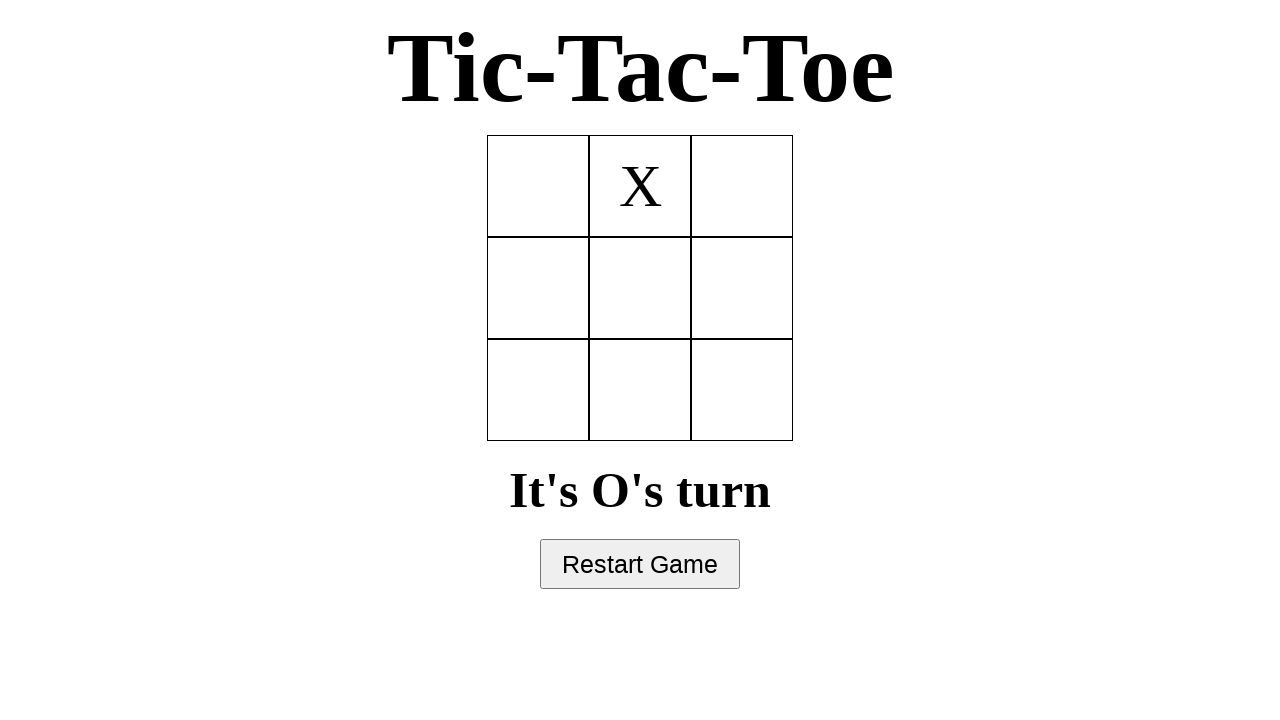

Clicked cell 0 (Player O) at (538, 186) on div[data-cell-index='0']
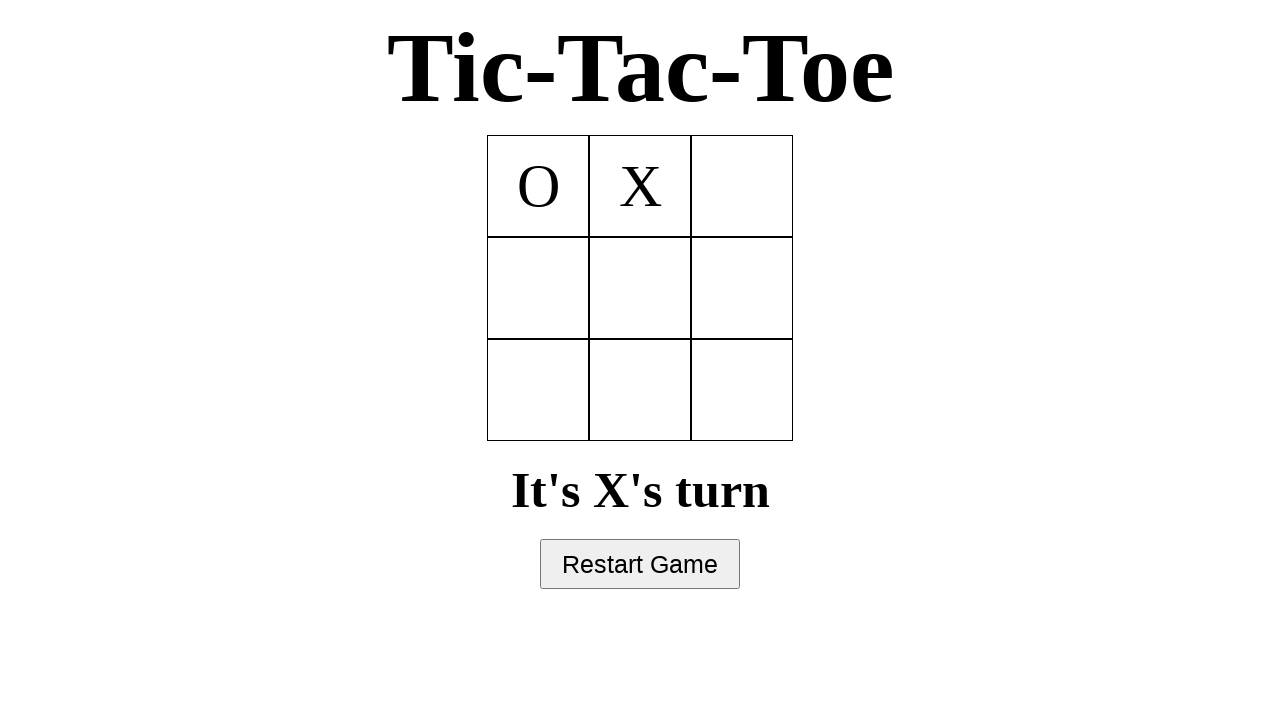

Clicked cell 2 (Player X) at (742, 186) on div[data-cell-index='2']
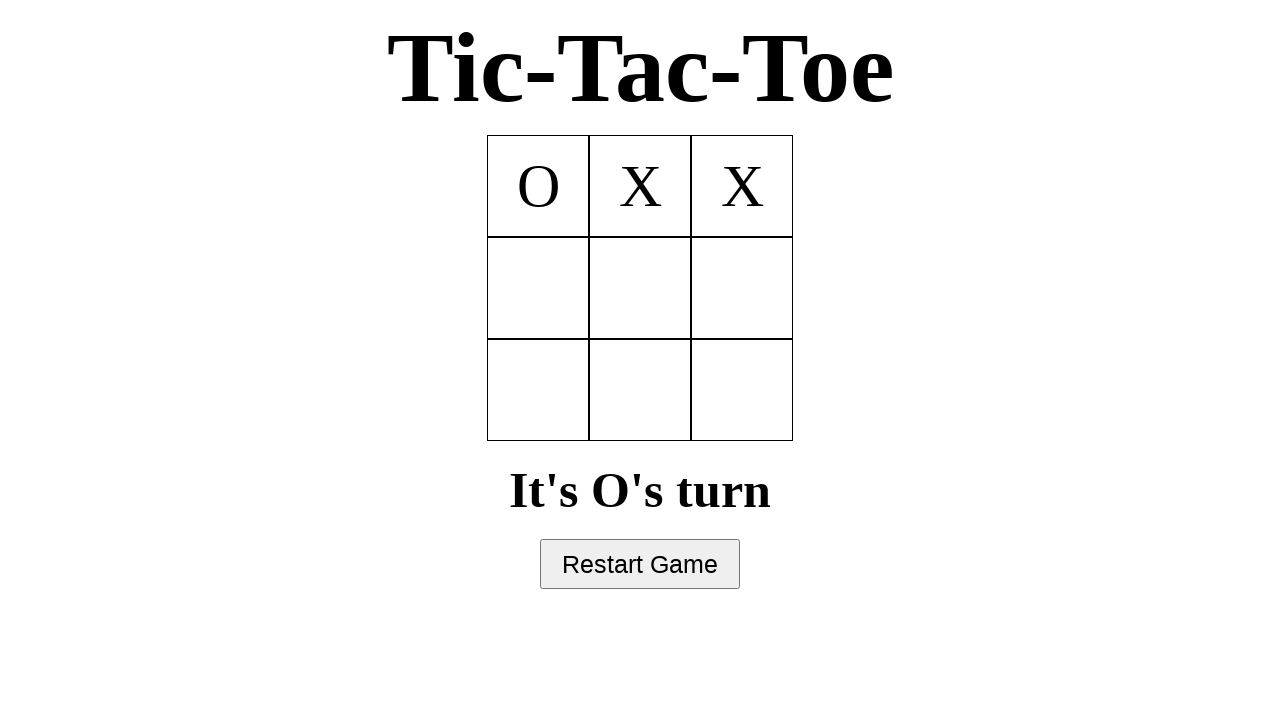

Clicked cell 6 (Player O) at (538, 390) on div[data-cell-index='6']
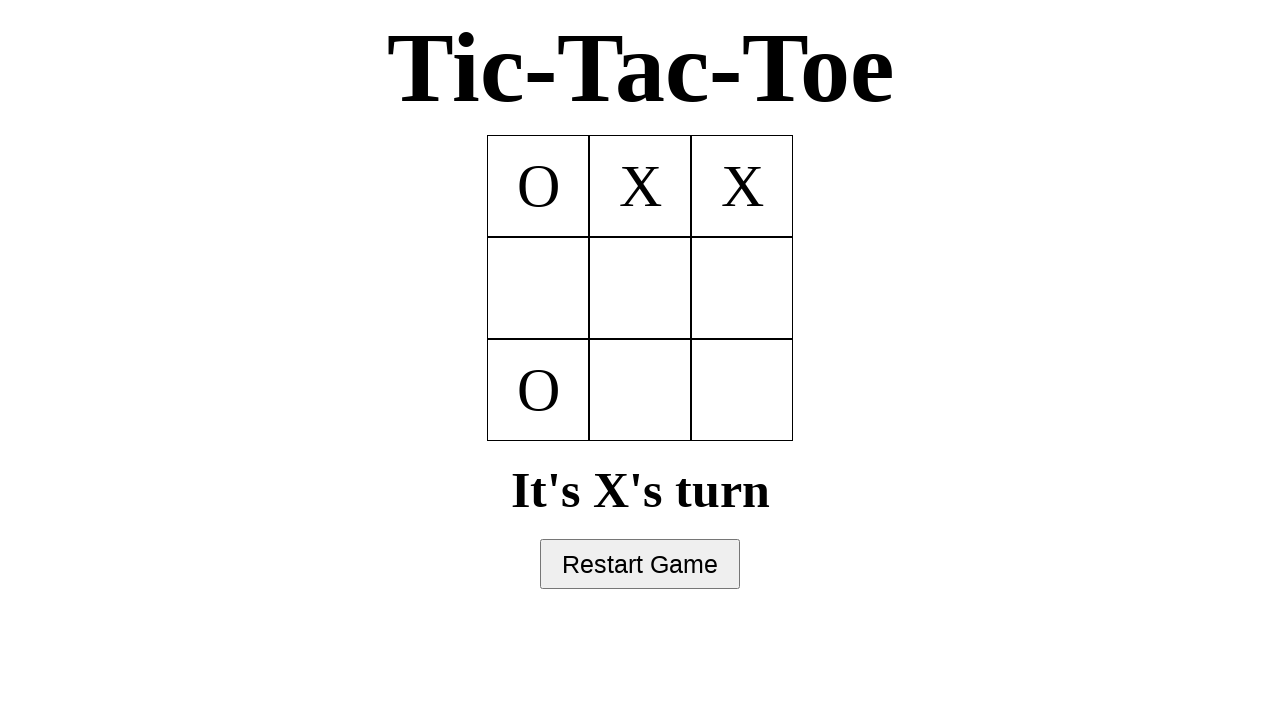

Clicked cell 4 (Player X) at (640, 288) on div[data-cell-index='4']
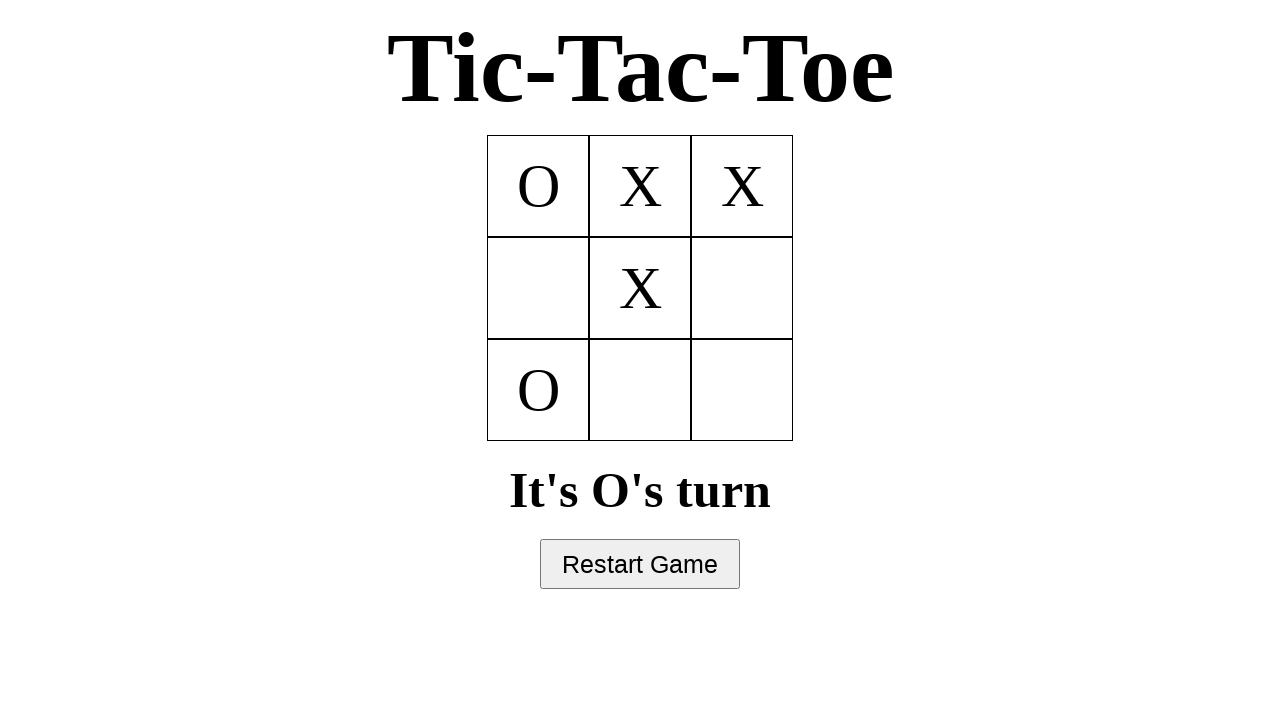

Clicked cell 5 (Player O) at (742, 288) on div[data-cell-index='5']
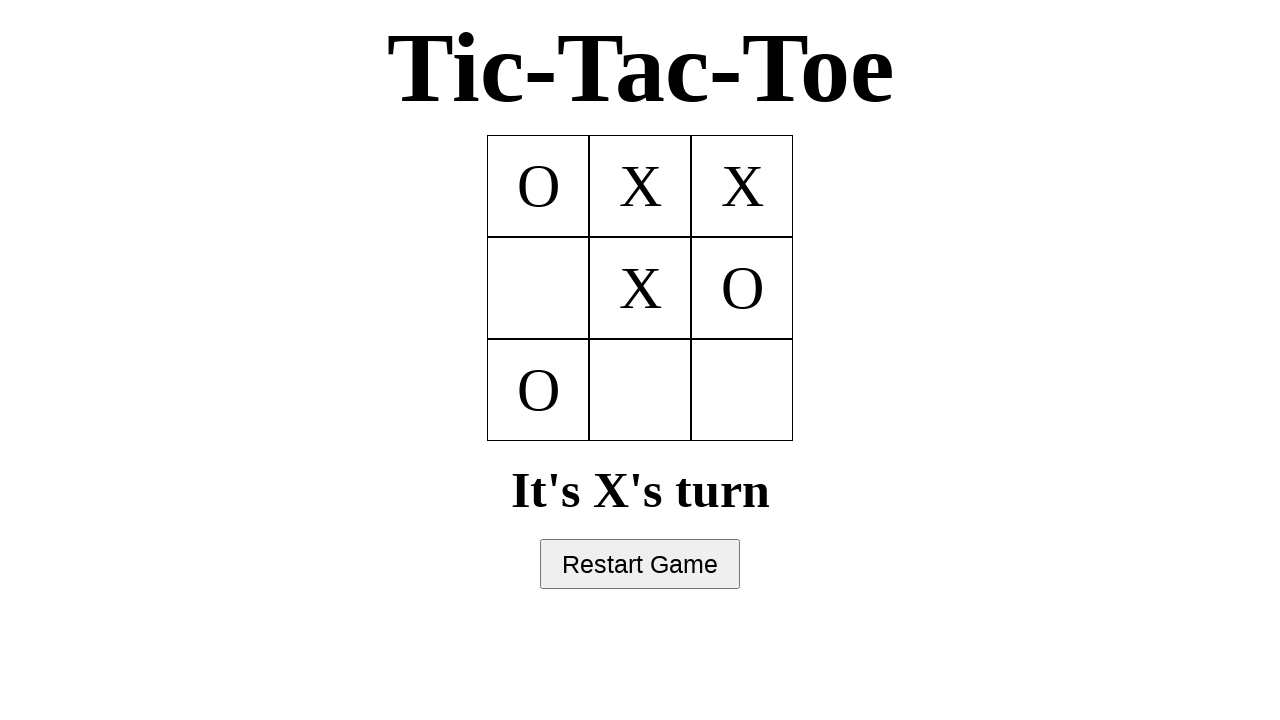

Clicked cell 8 (Player X) at (742, 390) on div[data-cell-index='8']
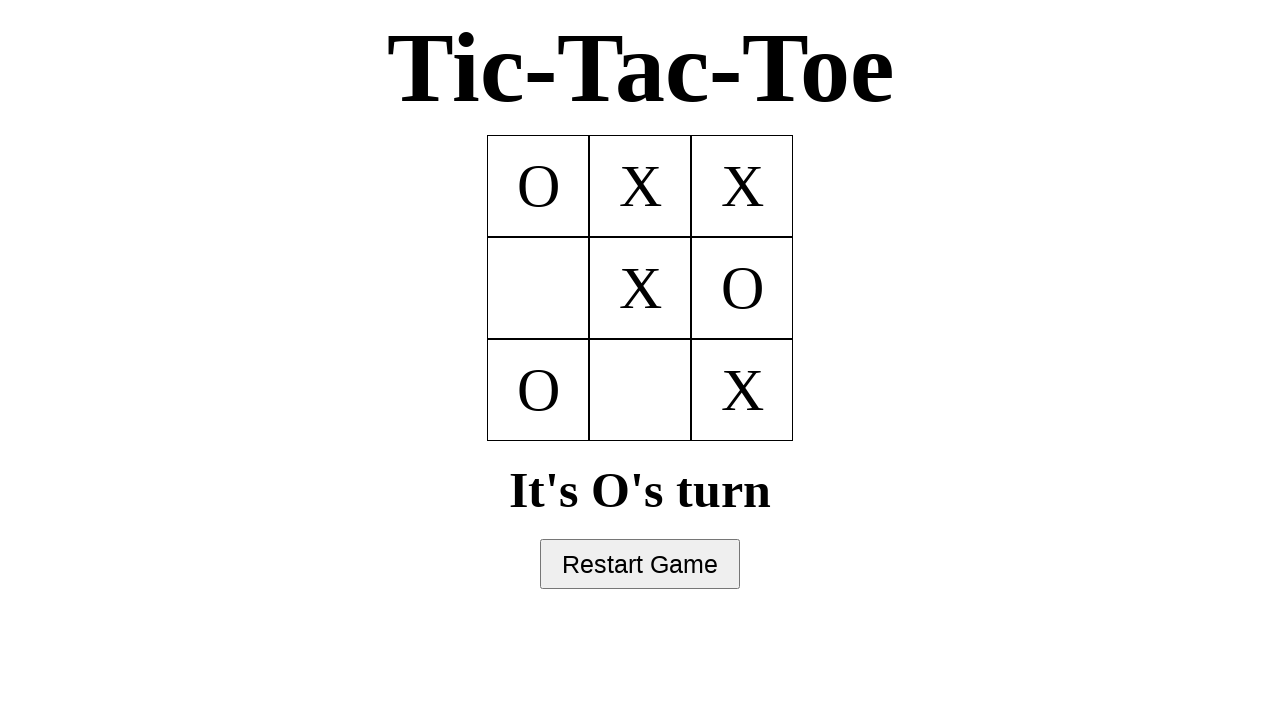

Clicked cell 7 (Player O) at (640, 390) on div[data-cell-index='7']
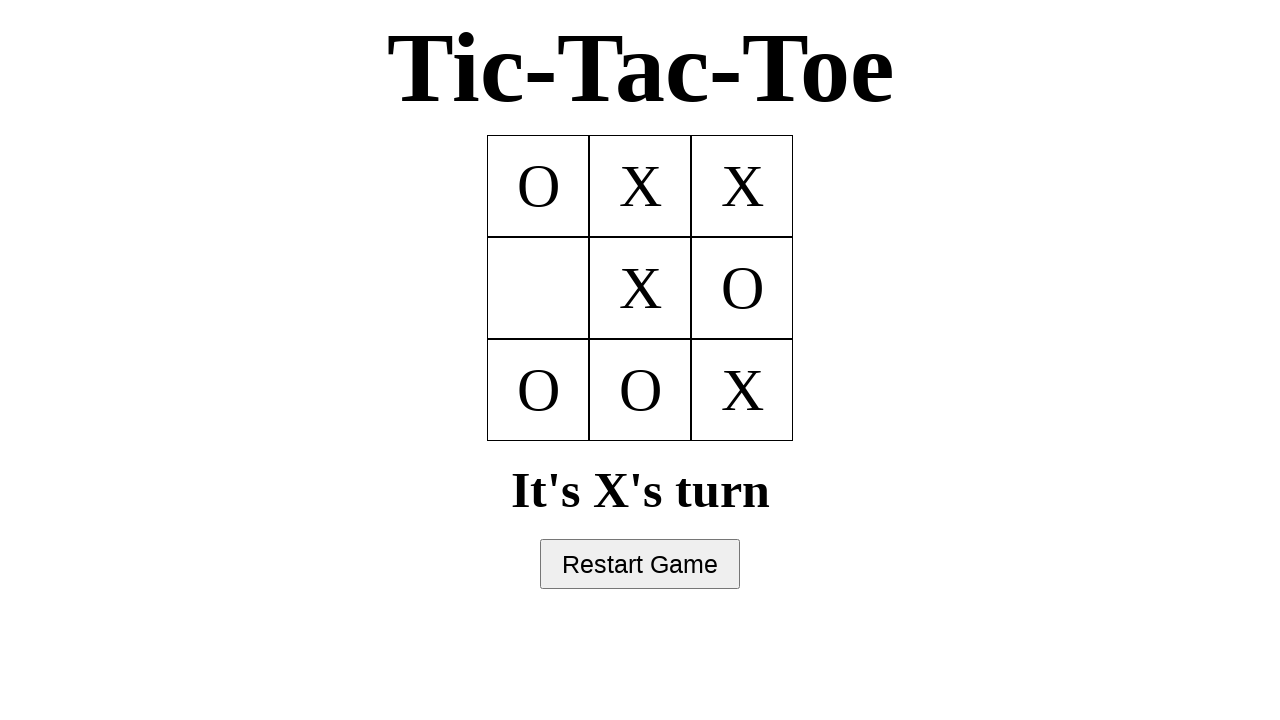

Clicked cell 3 (Player X) - final move at (538, 288) on div[data-cell-index='3']
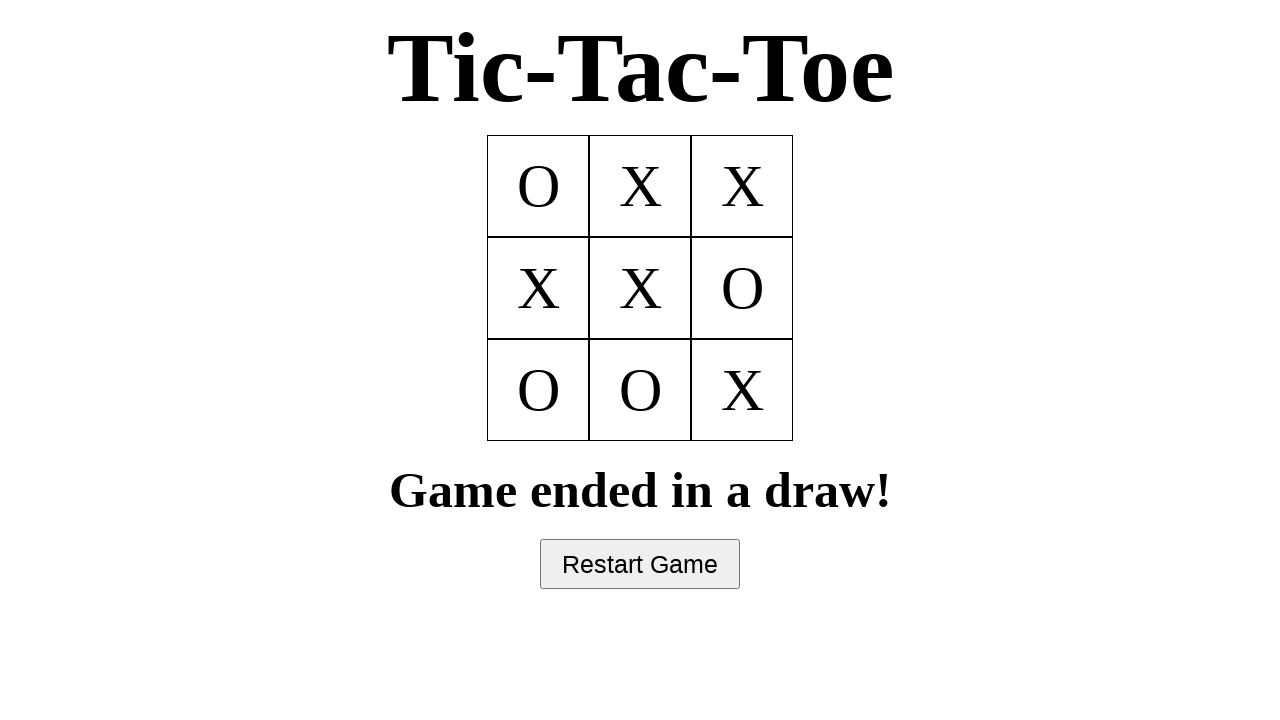

Verified game ended in a draw
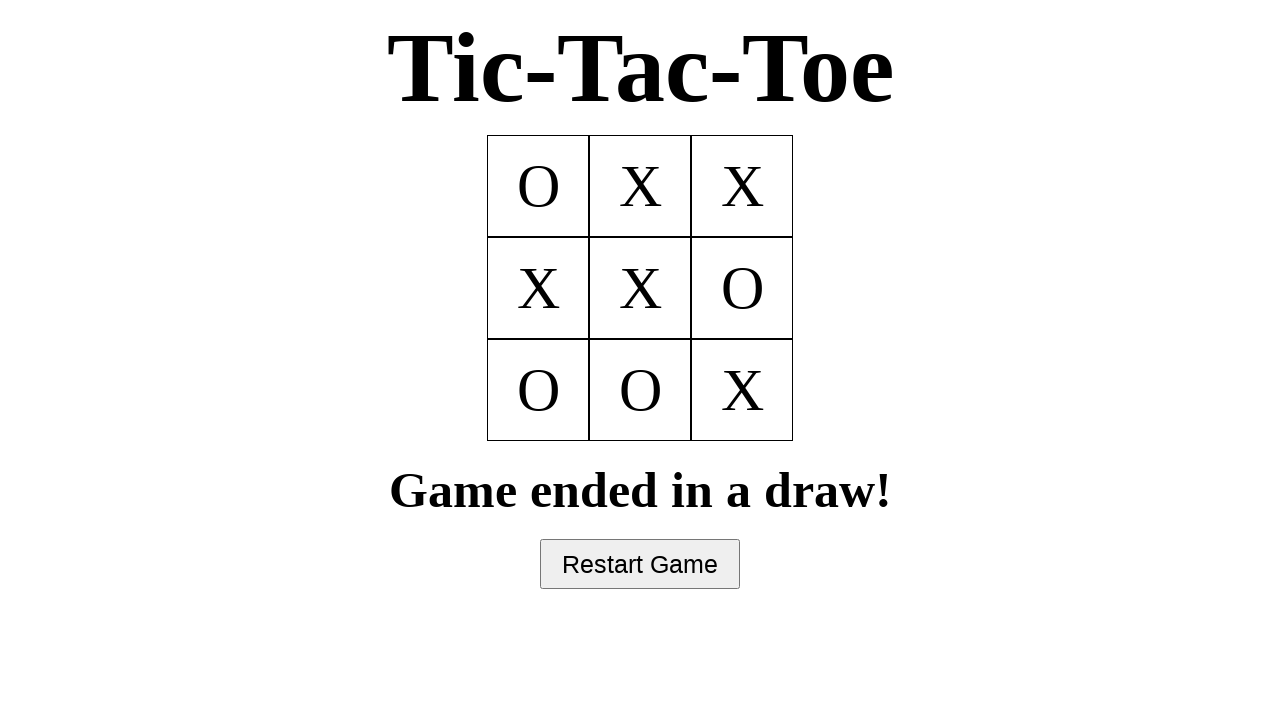

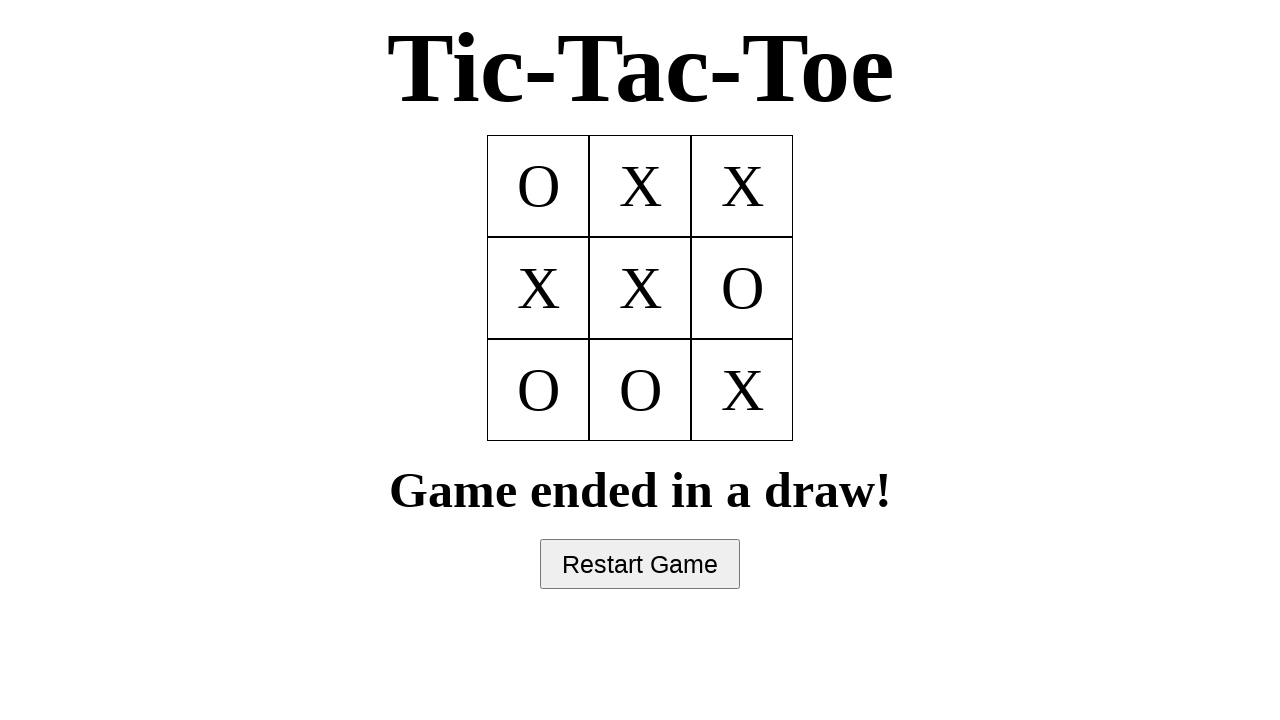